Tests a registration form by filling in first name, last name, and email fields in the first block, then clicking submit and verifying successful registration message.

Starting URL: http://suninjuly.github.io/registration1.html

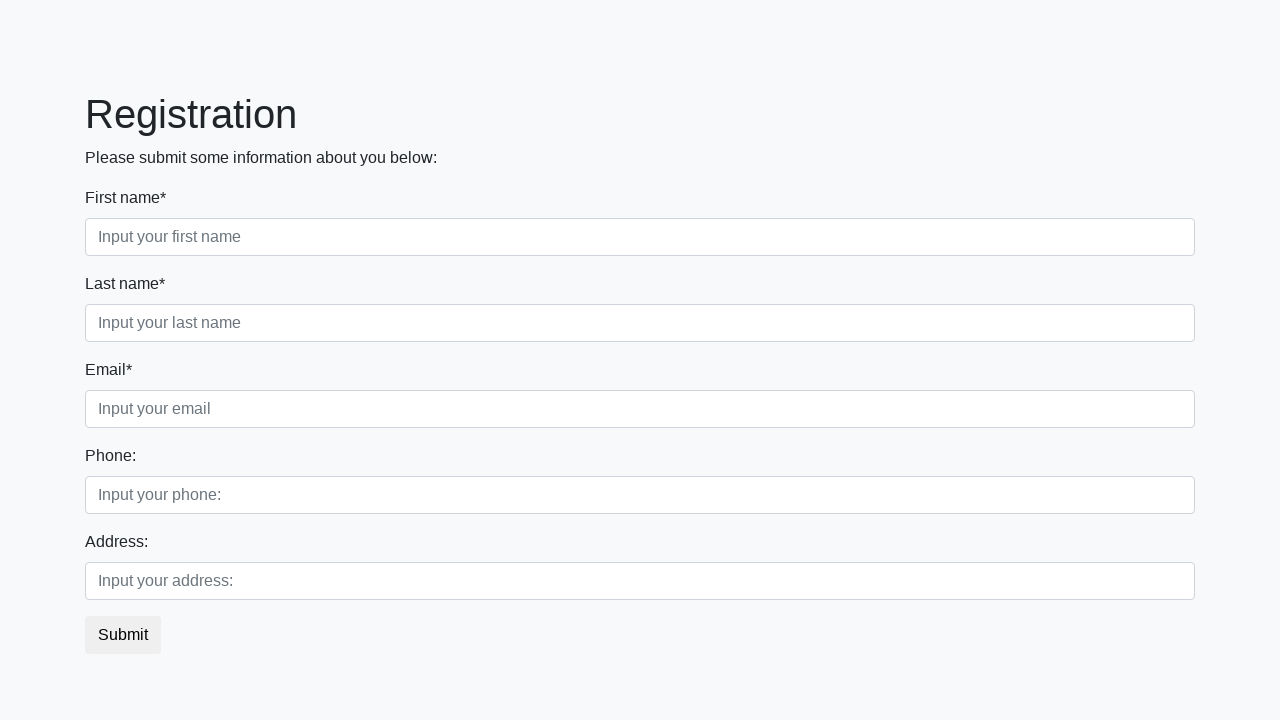

Filled first name field with 'Маша' on .first_block .first
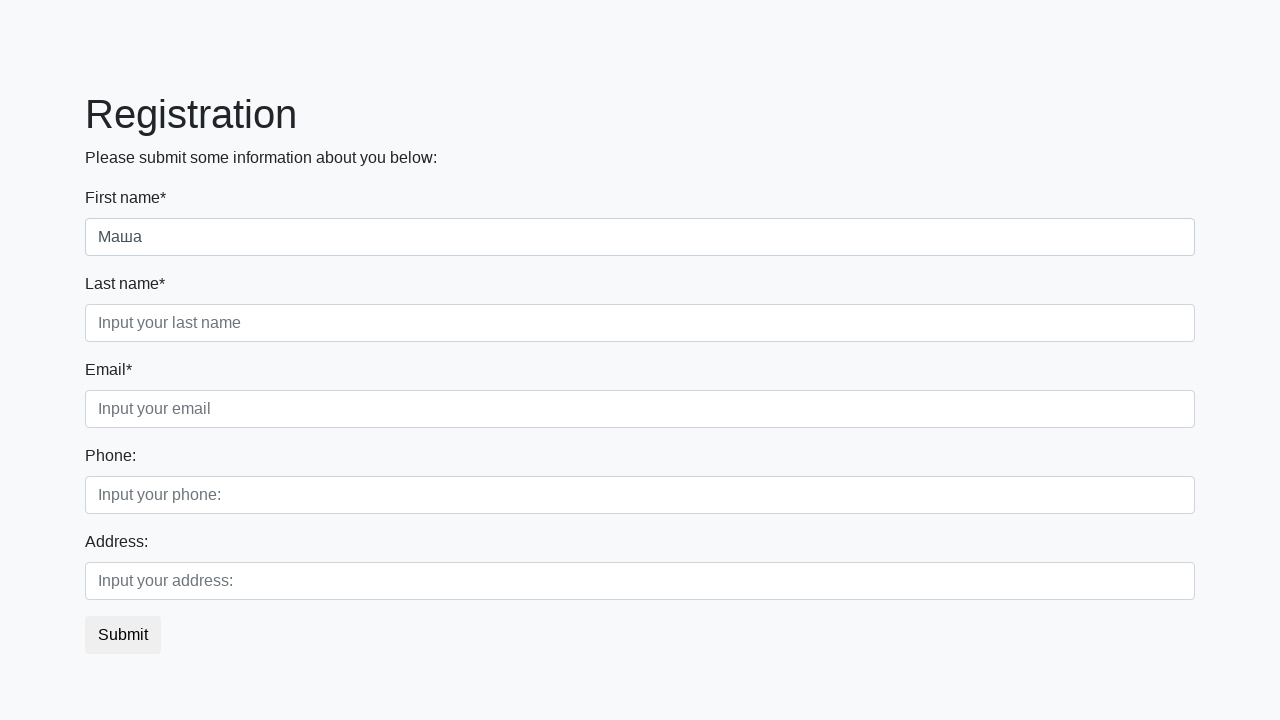

Filled last name field with 'Дубинина' on .first_block .second
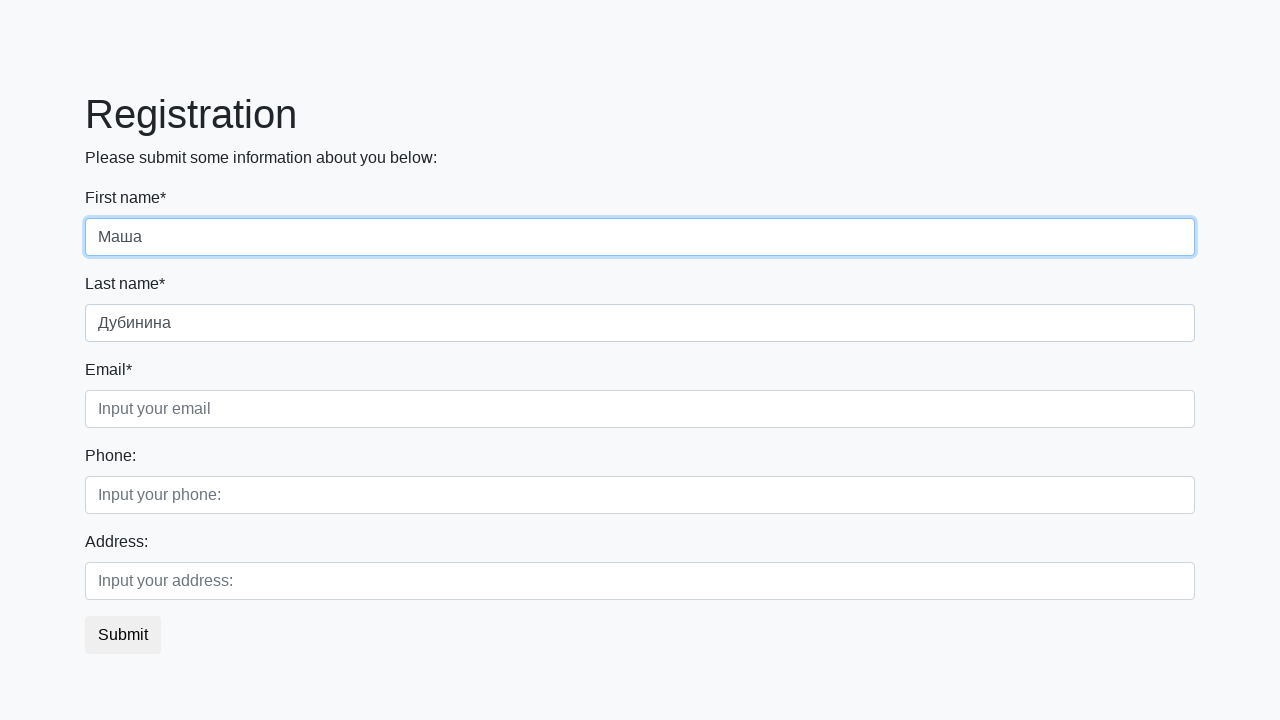

Filled email field with 'testuser@example.com' on .first_block .third
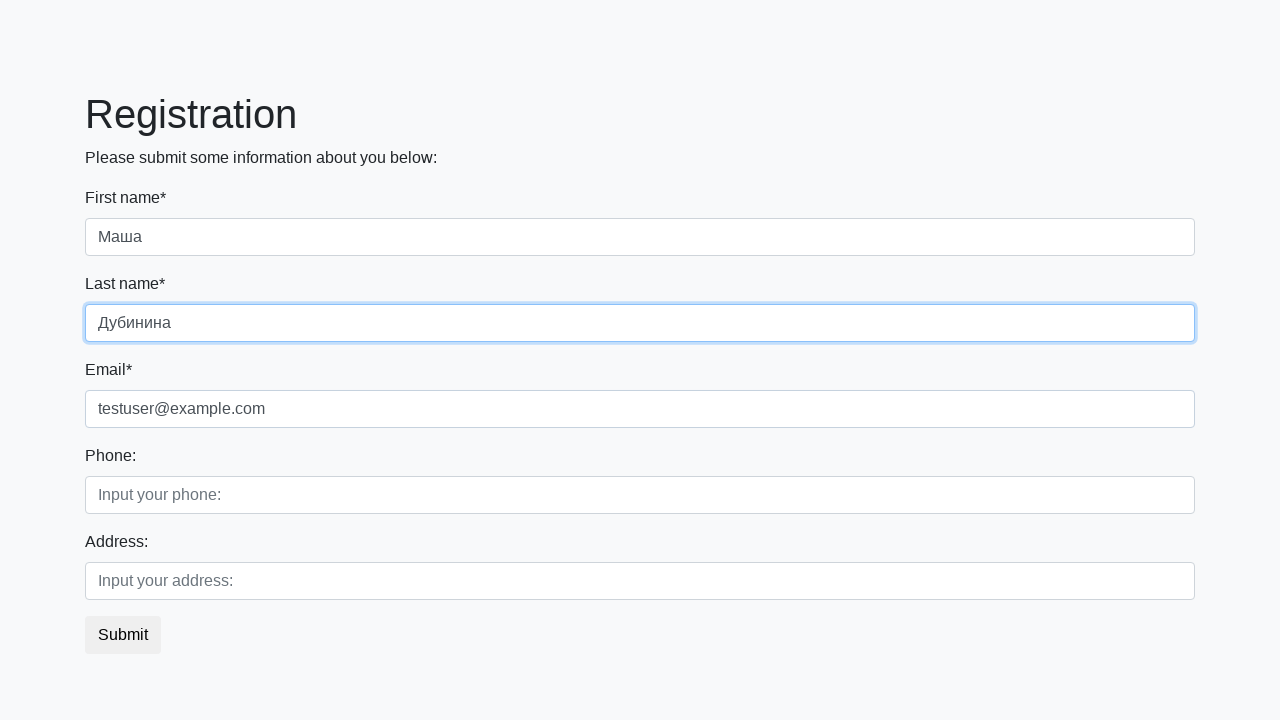

Clicked submit button to register at (123, 635) on .btn
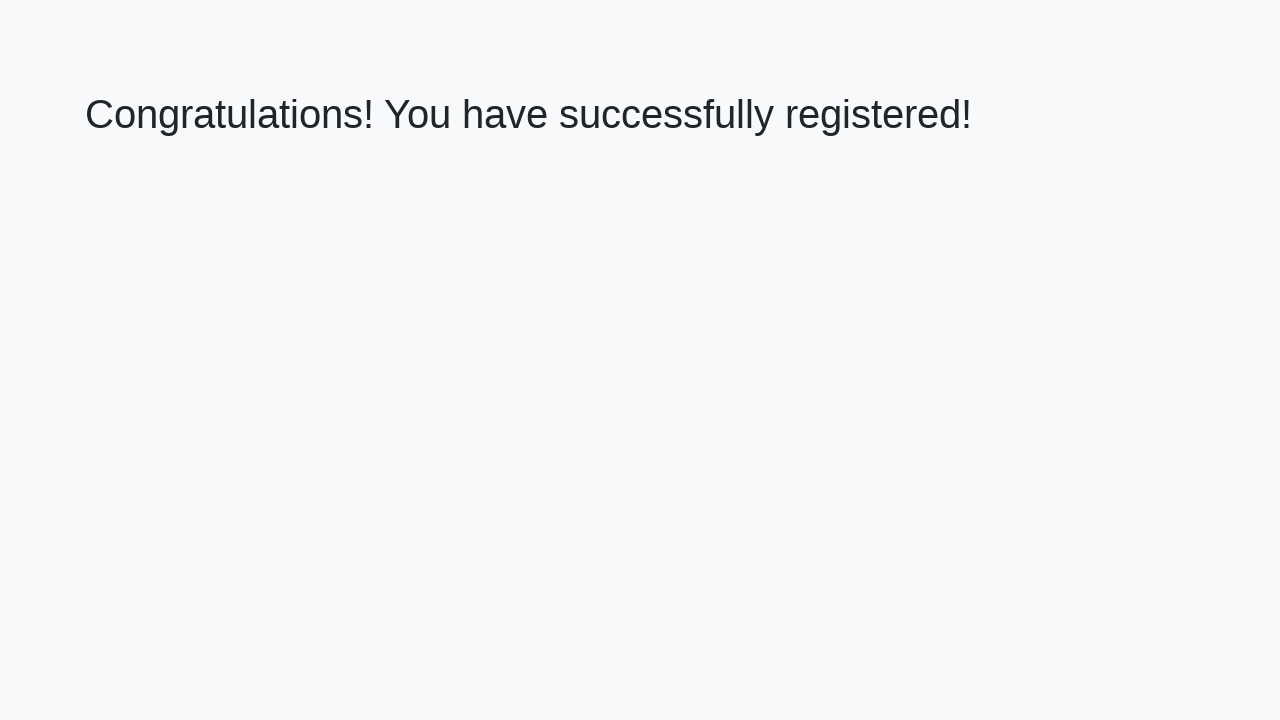

Verified successful registration message appeared
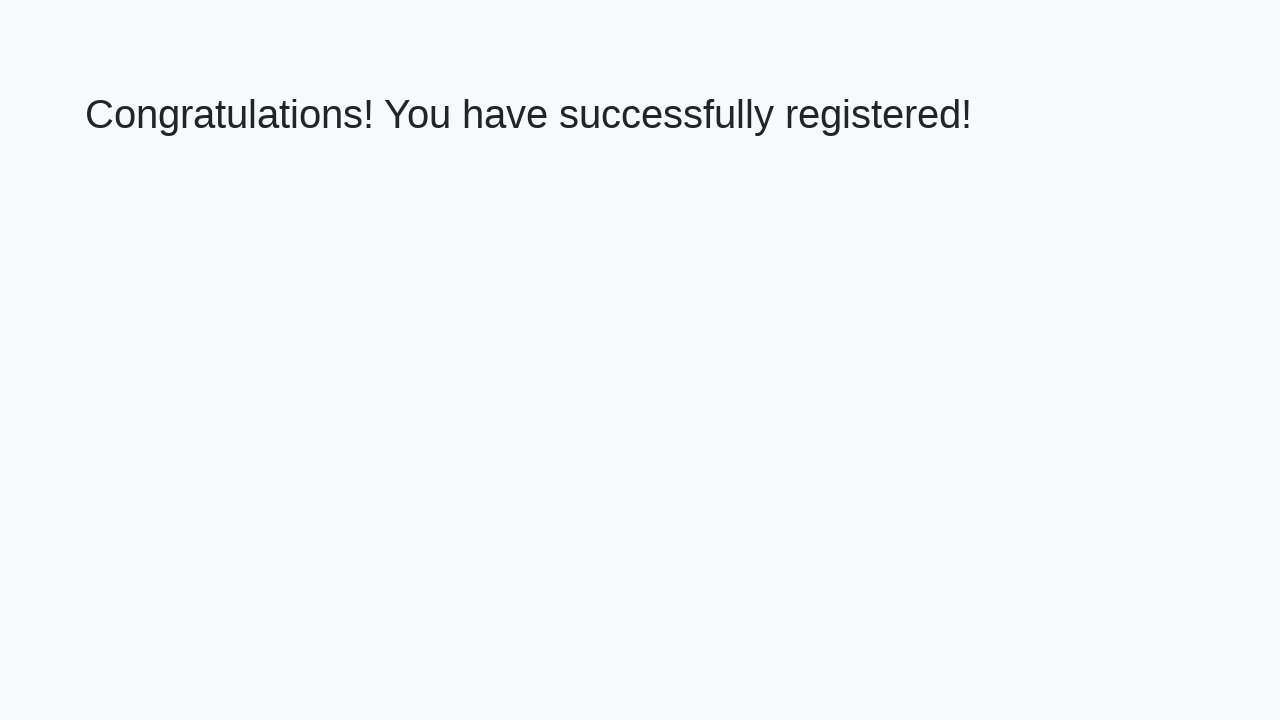

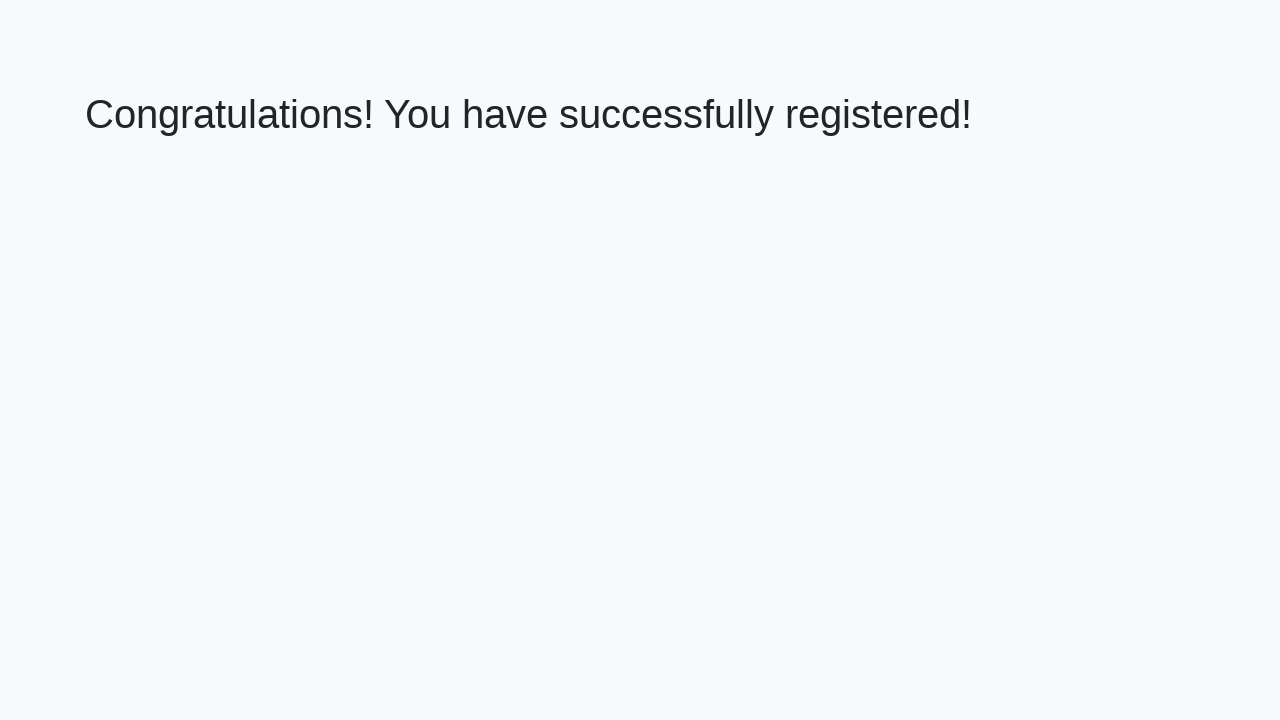